Tests checkbox functionality by checking and unchecking each checkbox individually

Starting URL: http://www.qaclickacademy.com/practice.php

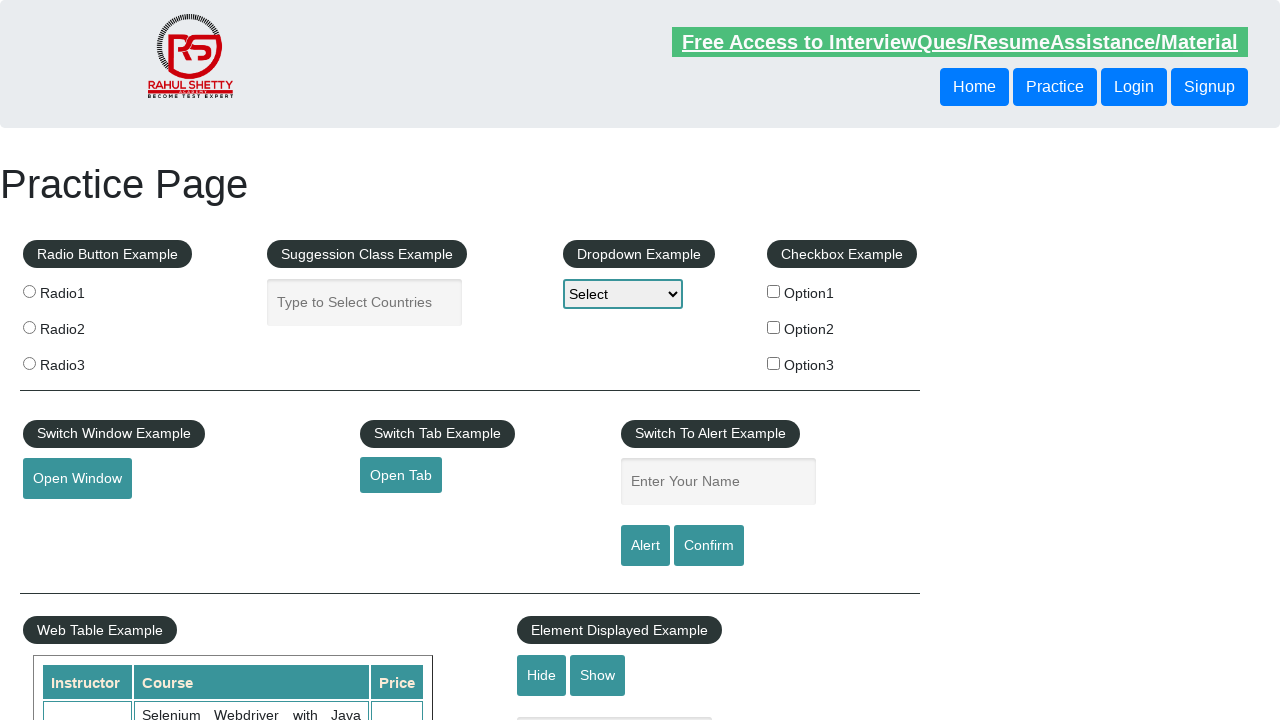

Checked checkbox 1 at (774, 291) on input[name='checkBoxOption1']
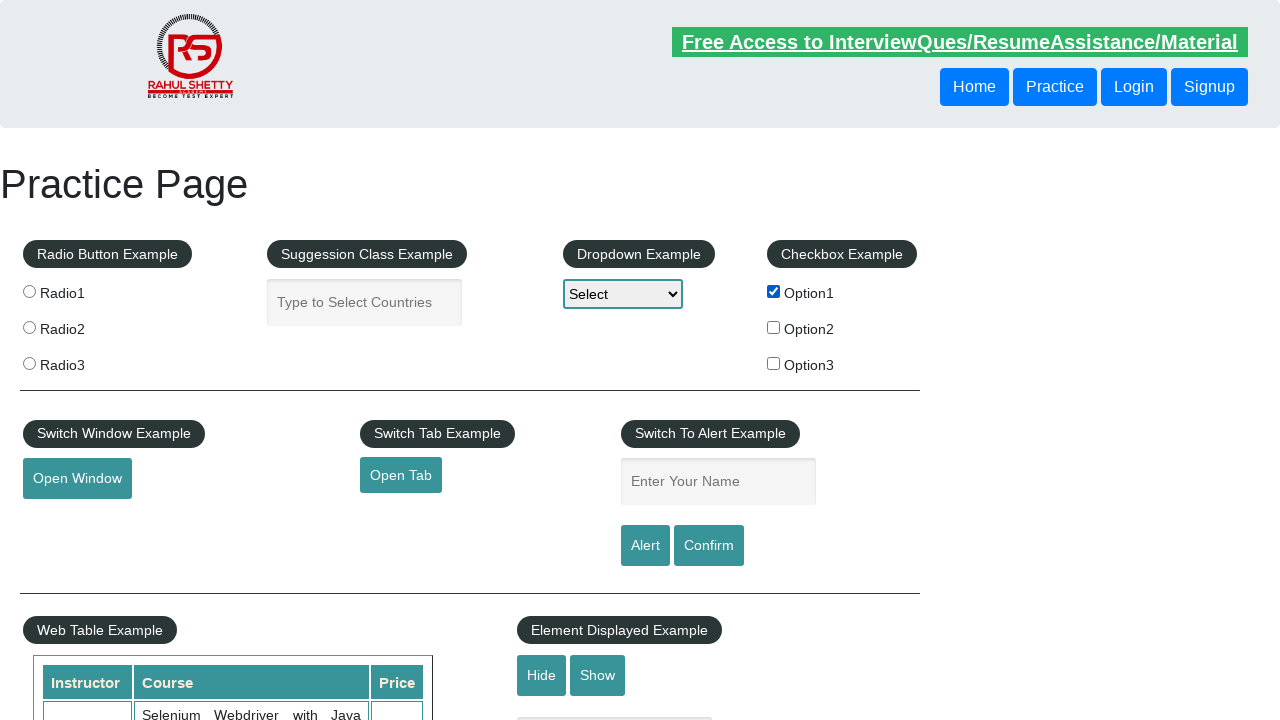

Unchecked checkbox 1 at (774, 291) on input[name='checkBoxOption1']
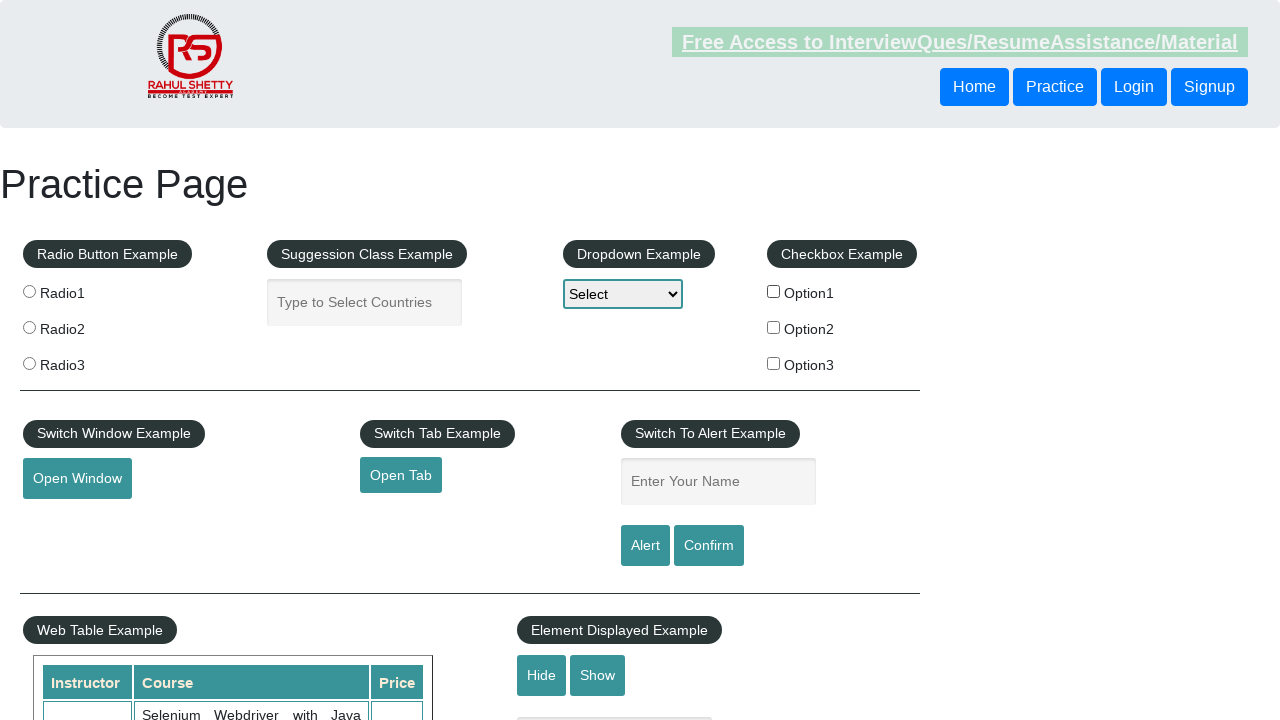

Checked checkbox 2 at (774, 327) on input[name='checkBoxOption2']
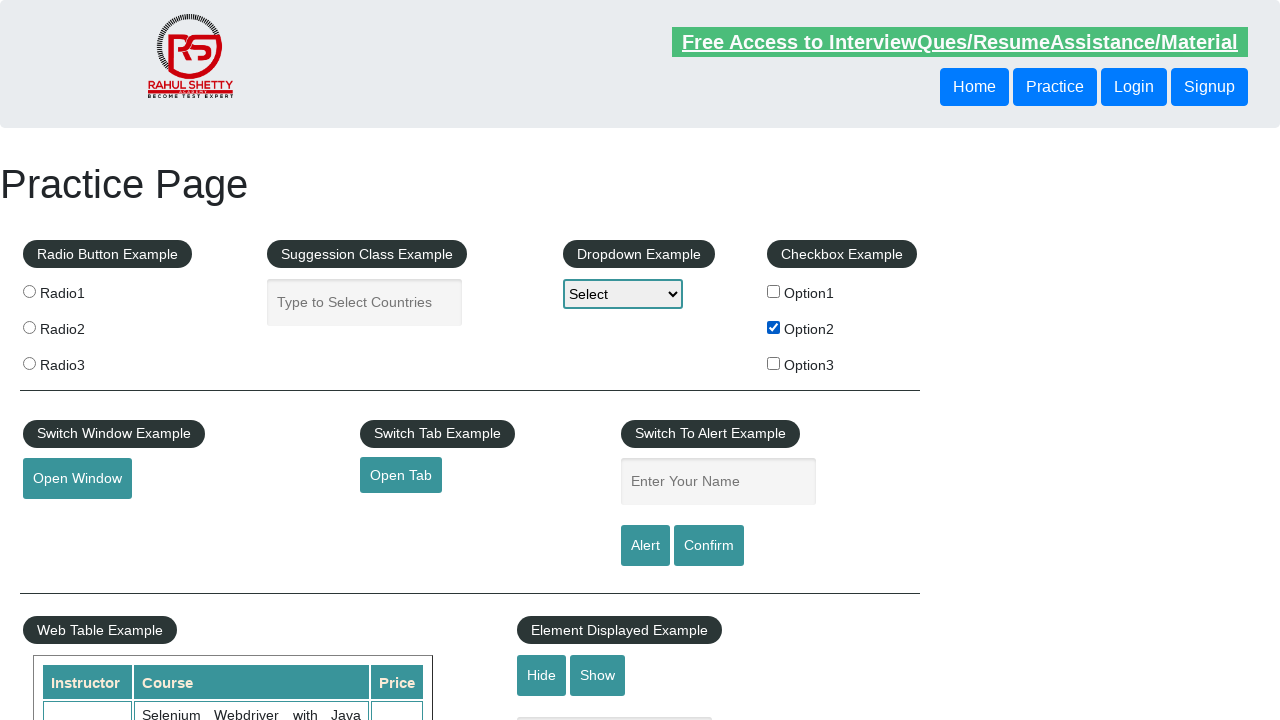

Unchecked checkbox 2 at (774, 327) on input[name='checkBoxOption2']
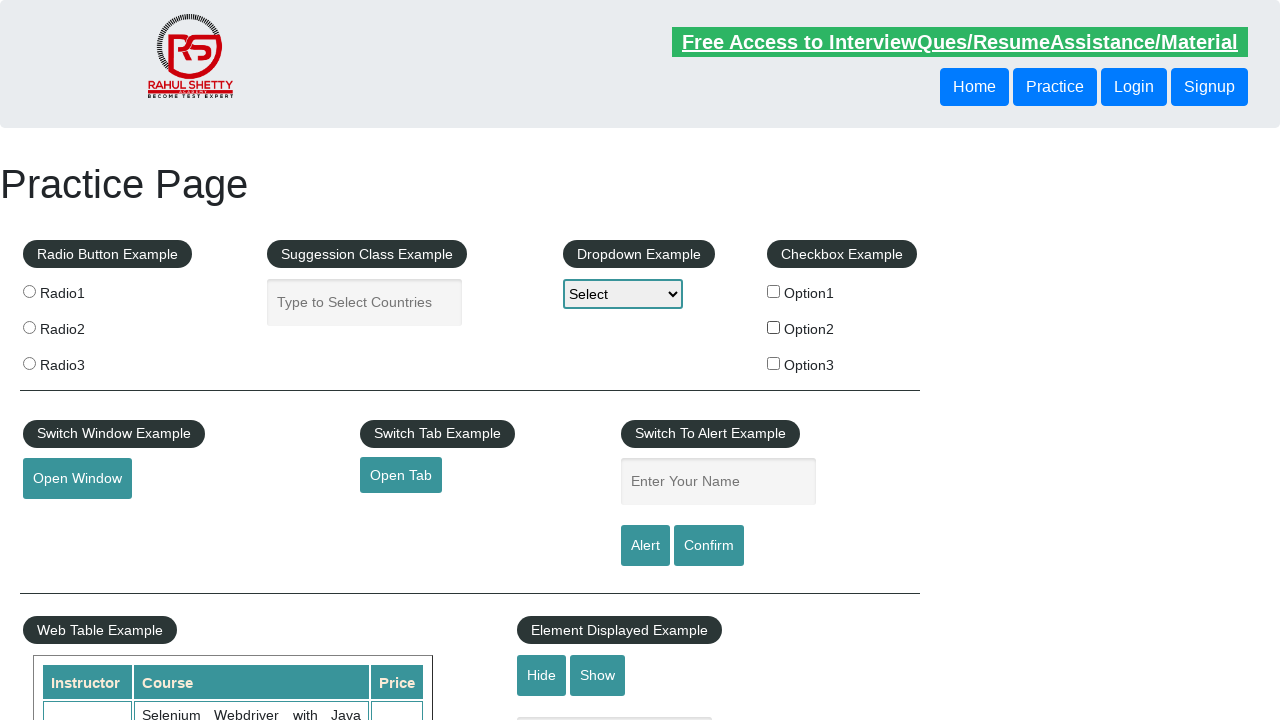

Checked checkbox 3 at (774, 363) on input[name='checkBoxOption3']
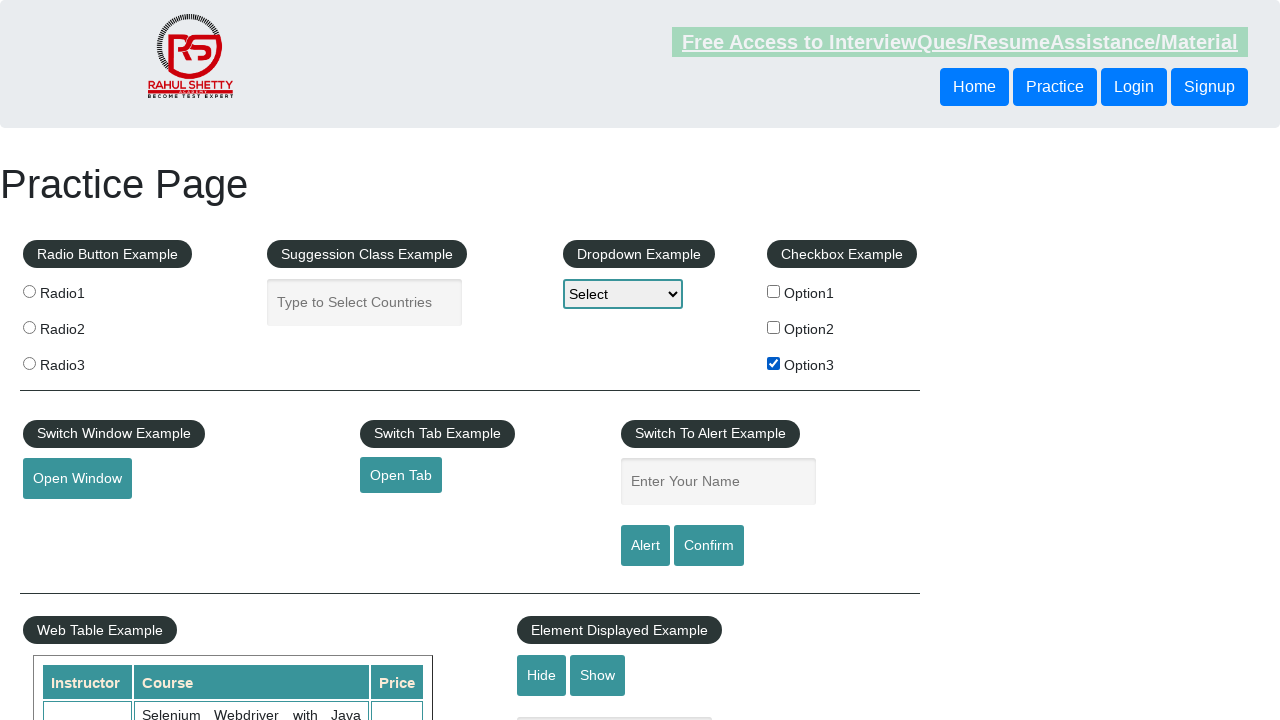

Unchecked checkbox 3 at (774, 363) on input[name='checkBoxOption3']
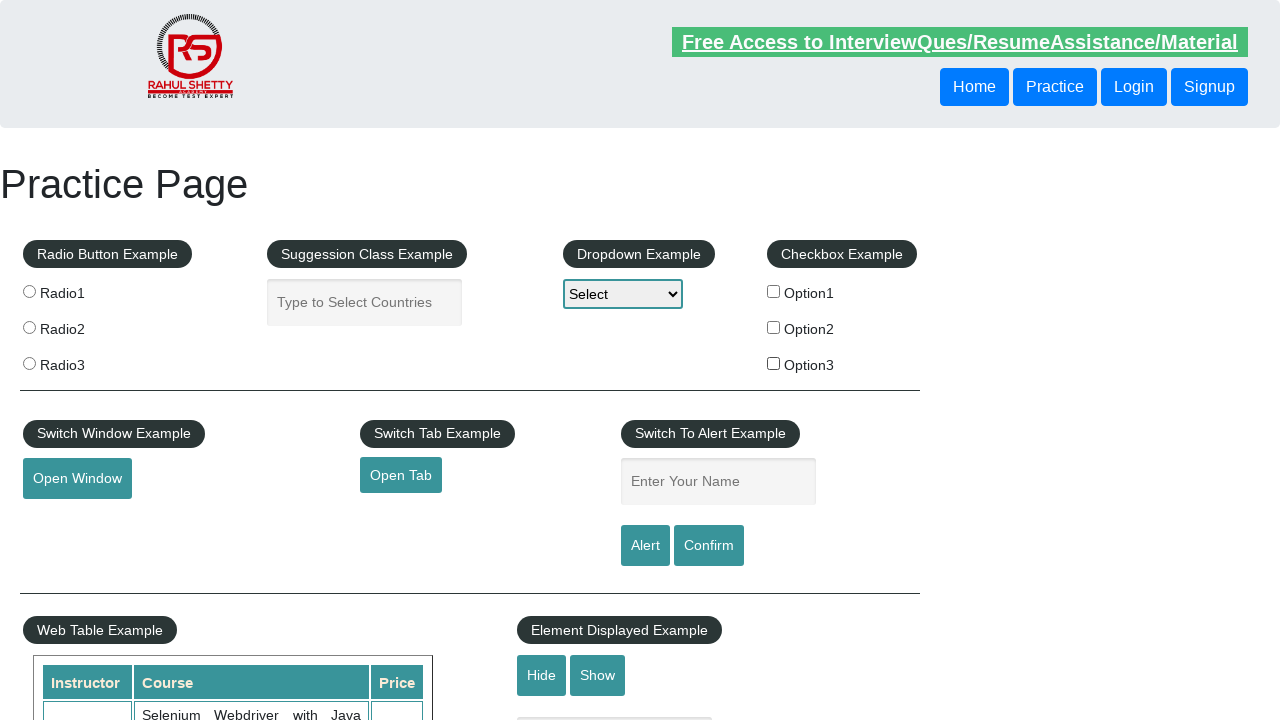

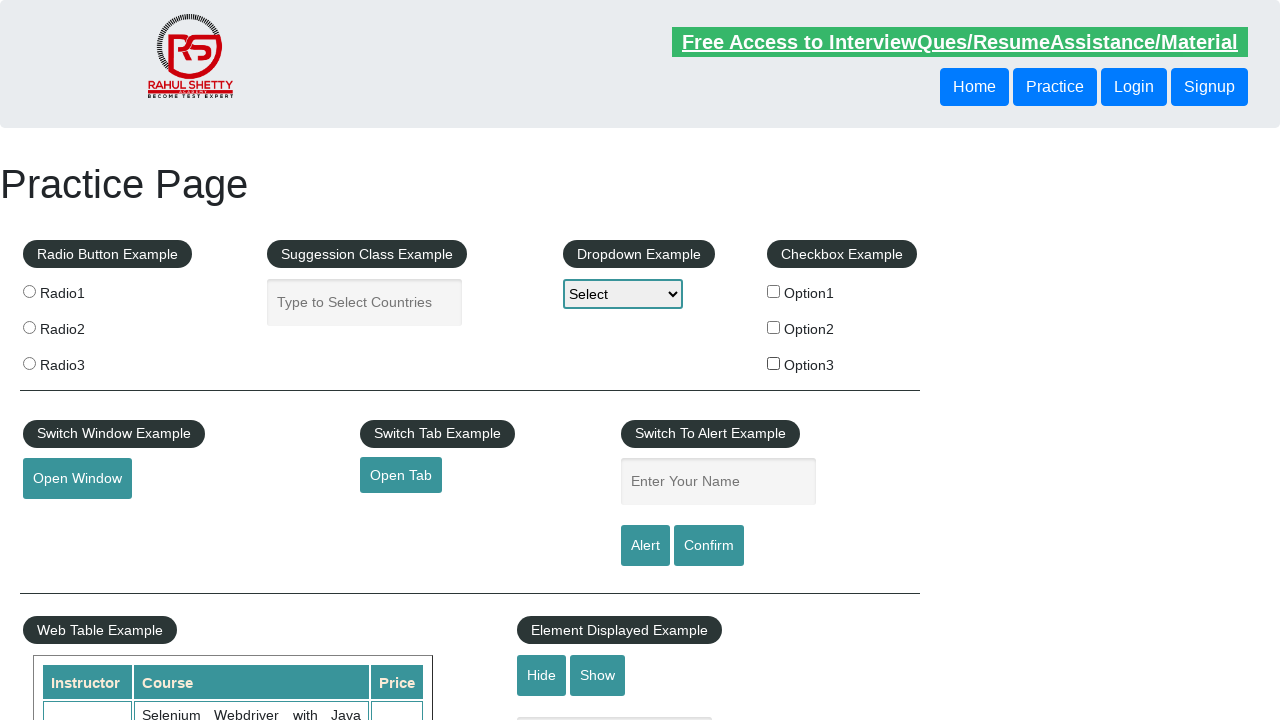